Tests a registration page by filling out all form fields including username, email, gender, interests, country, date of birth, file upload, biography, rating, color picker, and checkboxes, then submits the form.

Starting URL: https://material.playwrightvn.com/

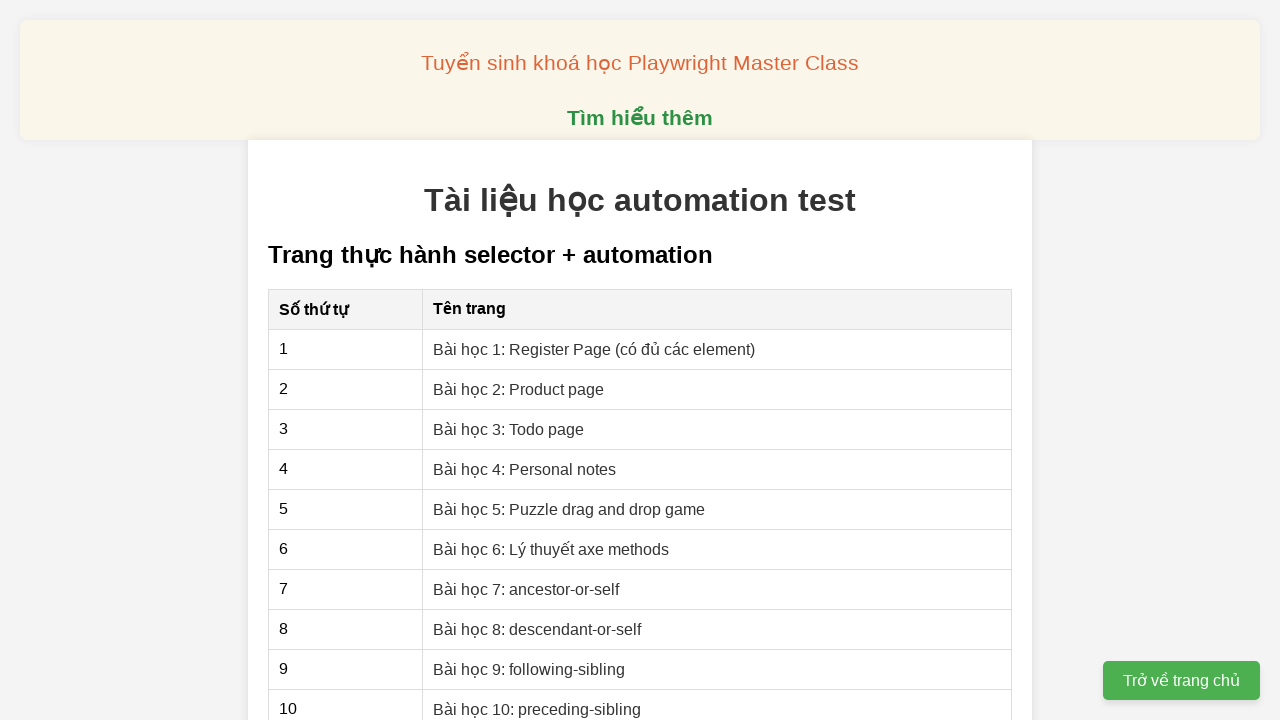

Clicked on 'Bài học 1: Register Page' link at (594, 349) on xpath=//a[@href='01-xpath-register-page.html']
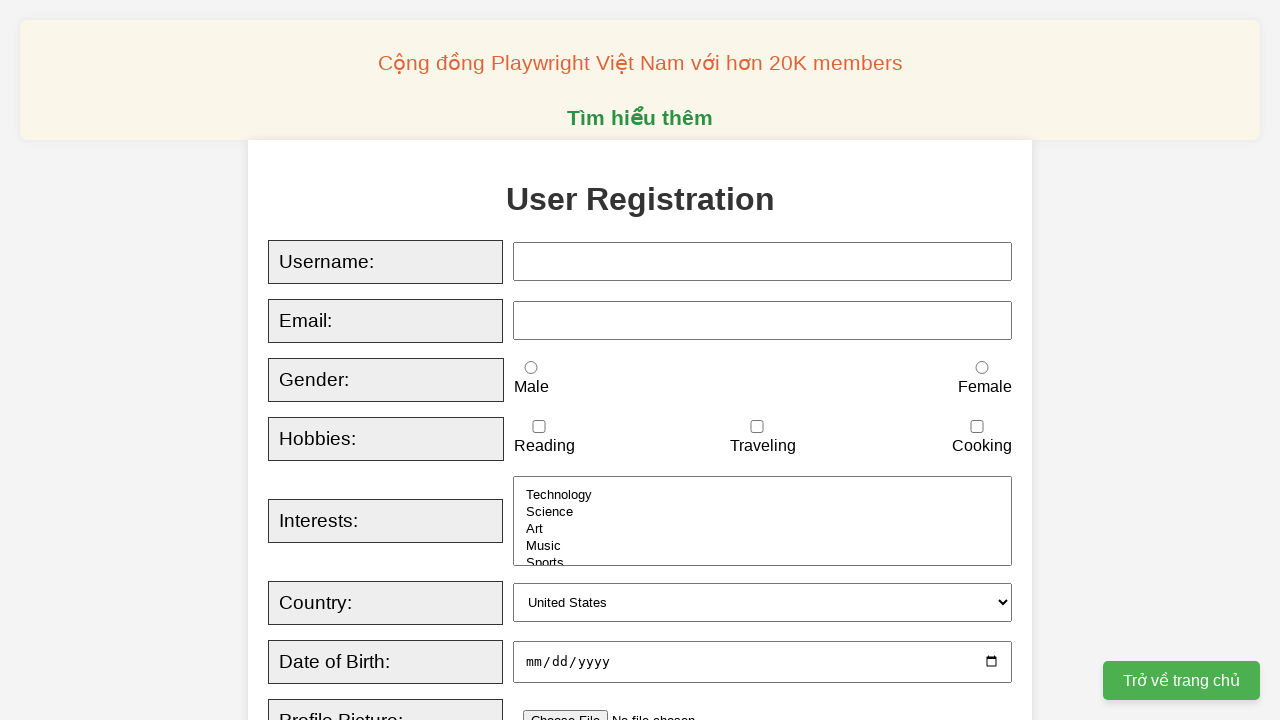

Filled username field with 'Nguyen Van A' on xpath=//input[@id='username']
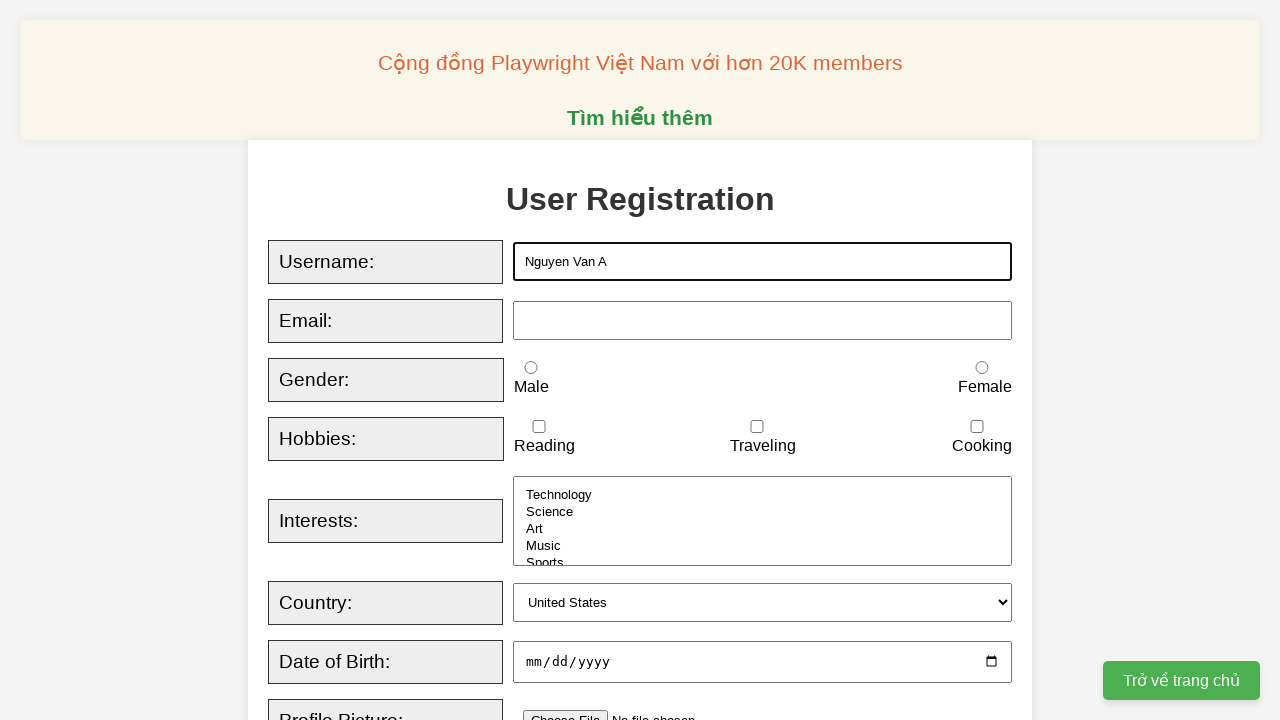

Filled email field with 'NguyenVanA@gmail.com' on xpath=//input[@id='email']
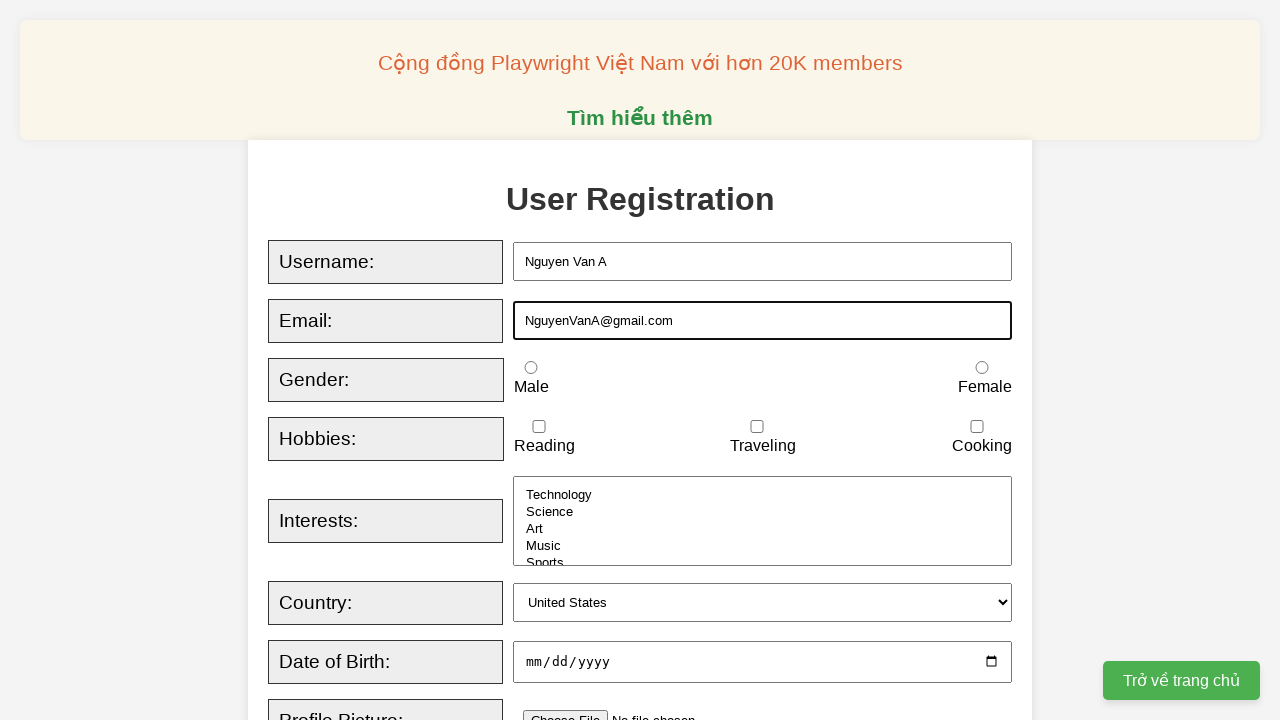

Selected male gender radio button at (531, 368) on xpath=//input[@id='male']
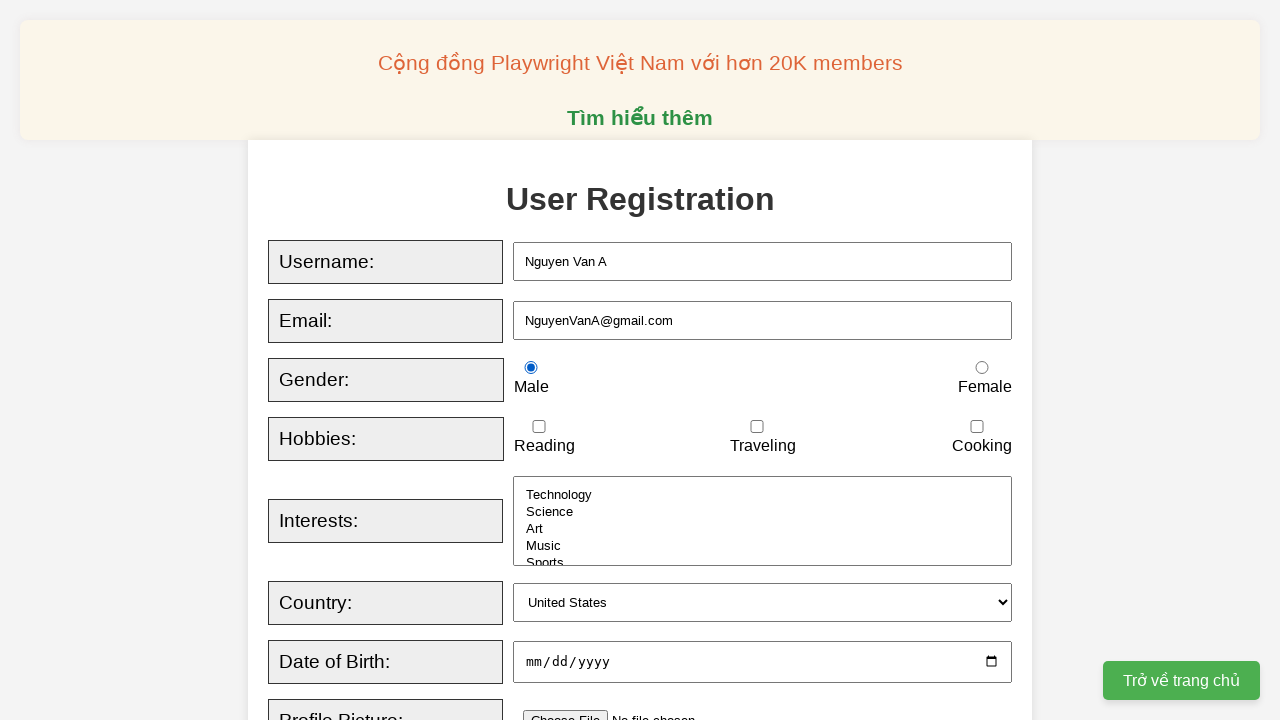

Checked traveling hobby checkbox at (757, 427) on xpath=//input[@id='traveling']
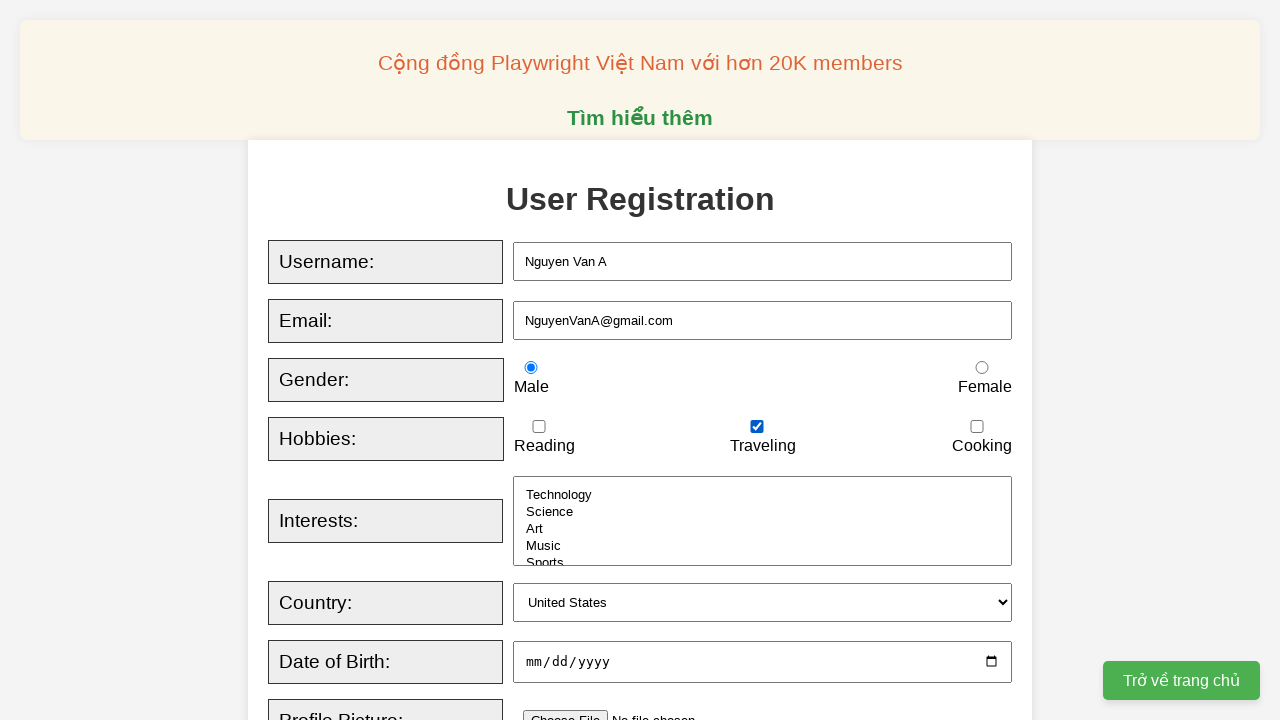

Selected 'science' from interests dropdown on xpath=//select[@id='interests']
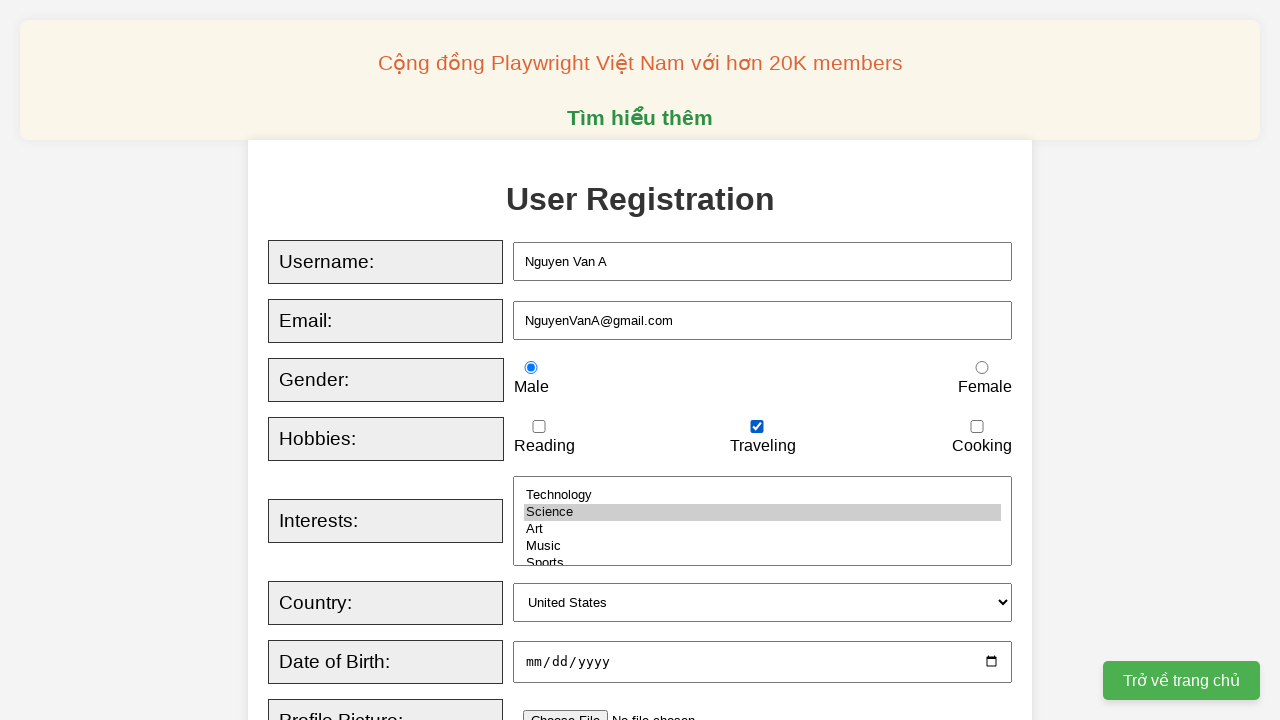

Selected 'canada' from country dropdown on xpath=//select[@id='country']
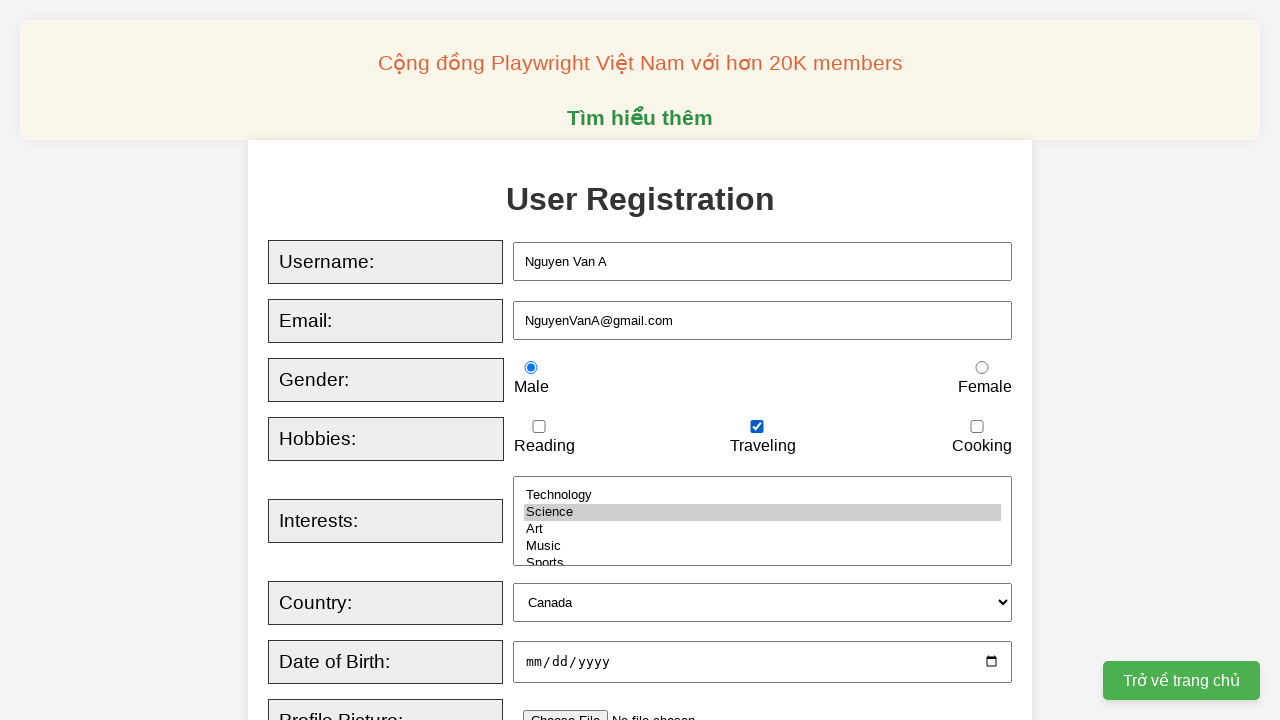

Filled date of birth field with '2020-02-02' on xpath=//input[@id='dob']
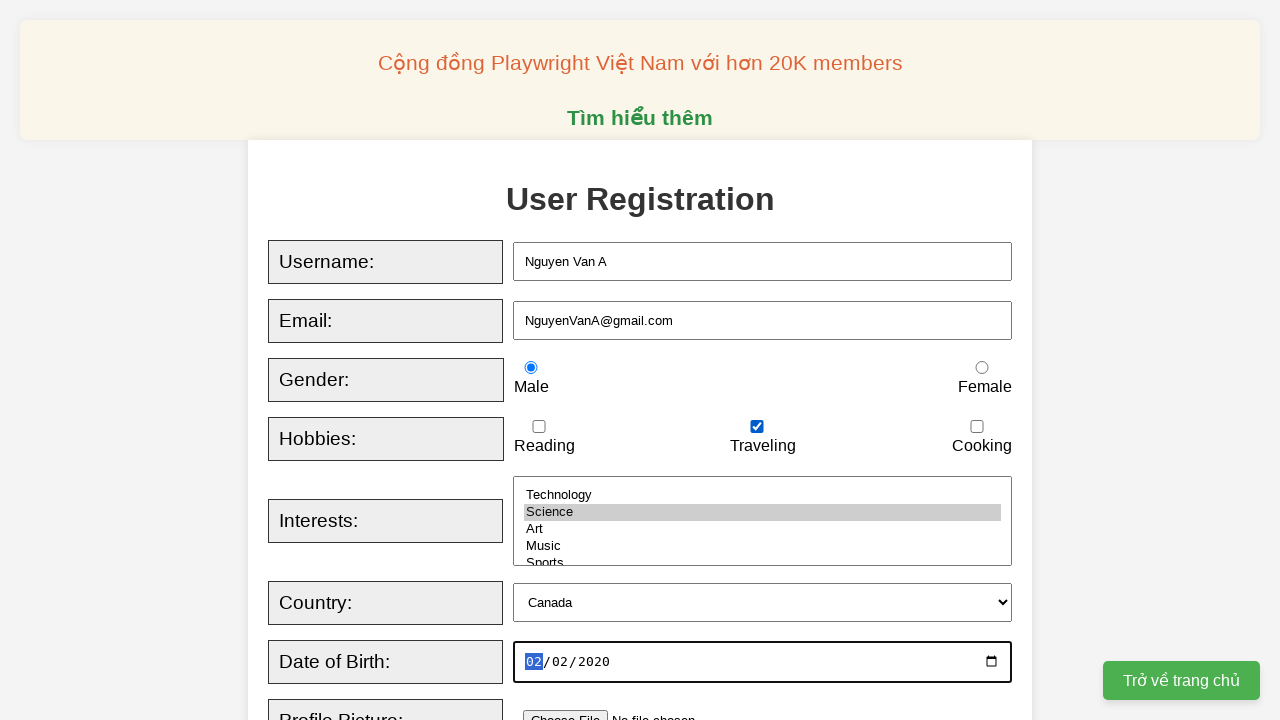

Filled biography field with 'Address: HCM City' on xpath=//textarea[@id='bio']
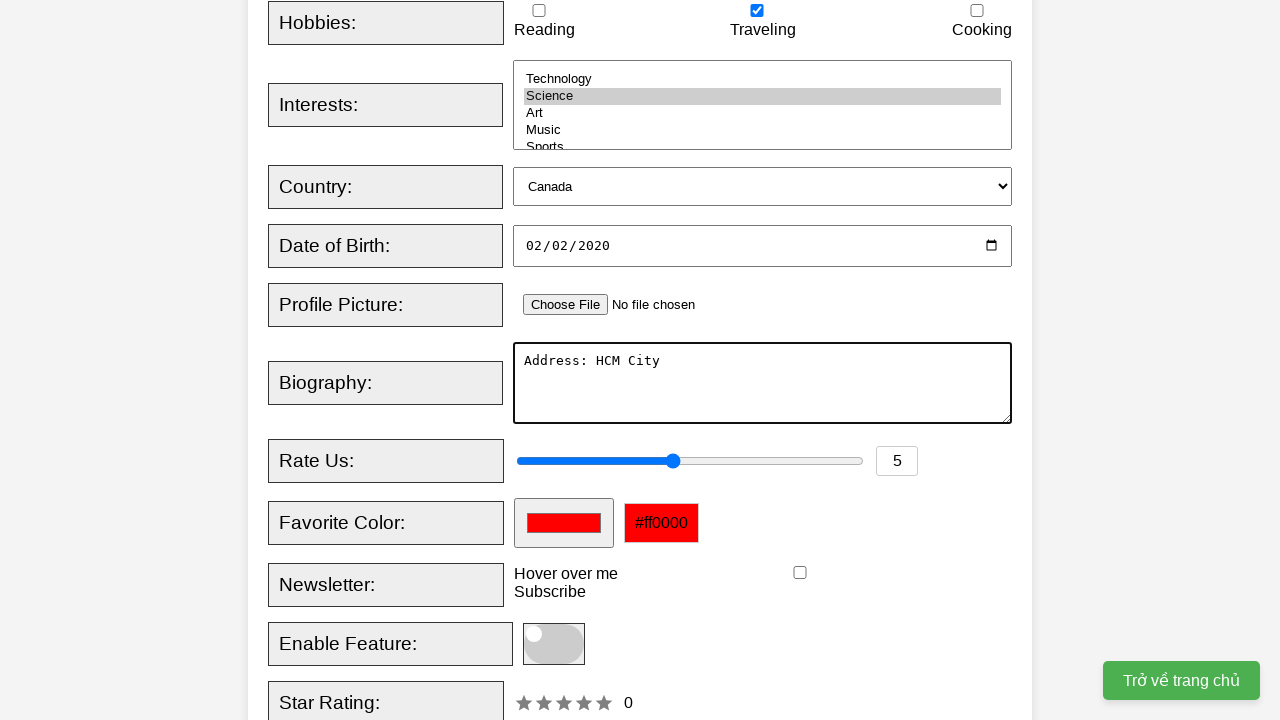

Filled rating field with '9' on xpath=//input[@id='rating']
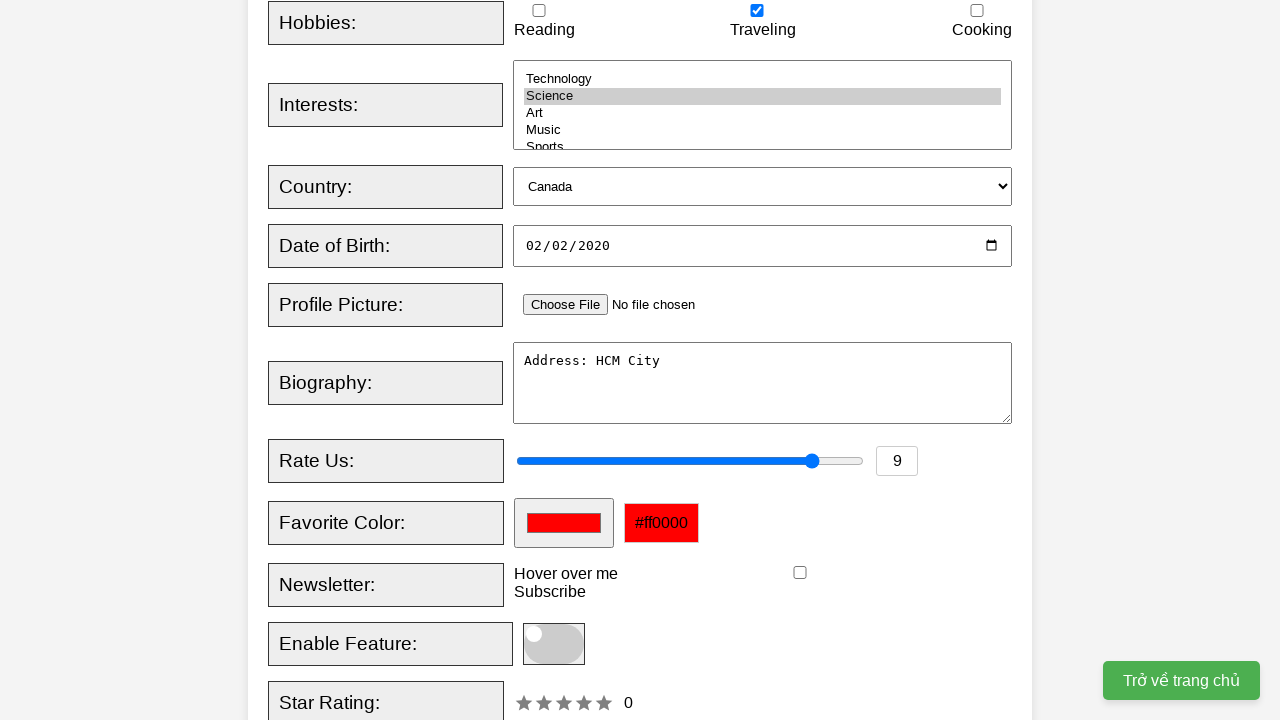

Filled favorite color field with '#000000' on xpath=//input[@id='favcolor']
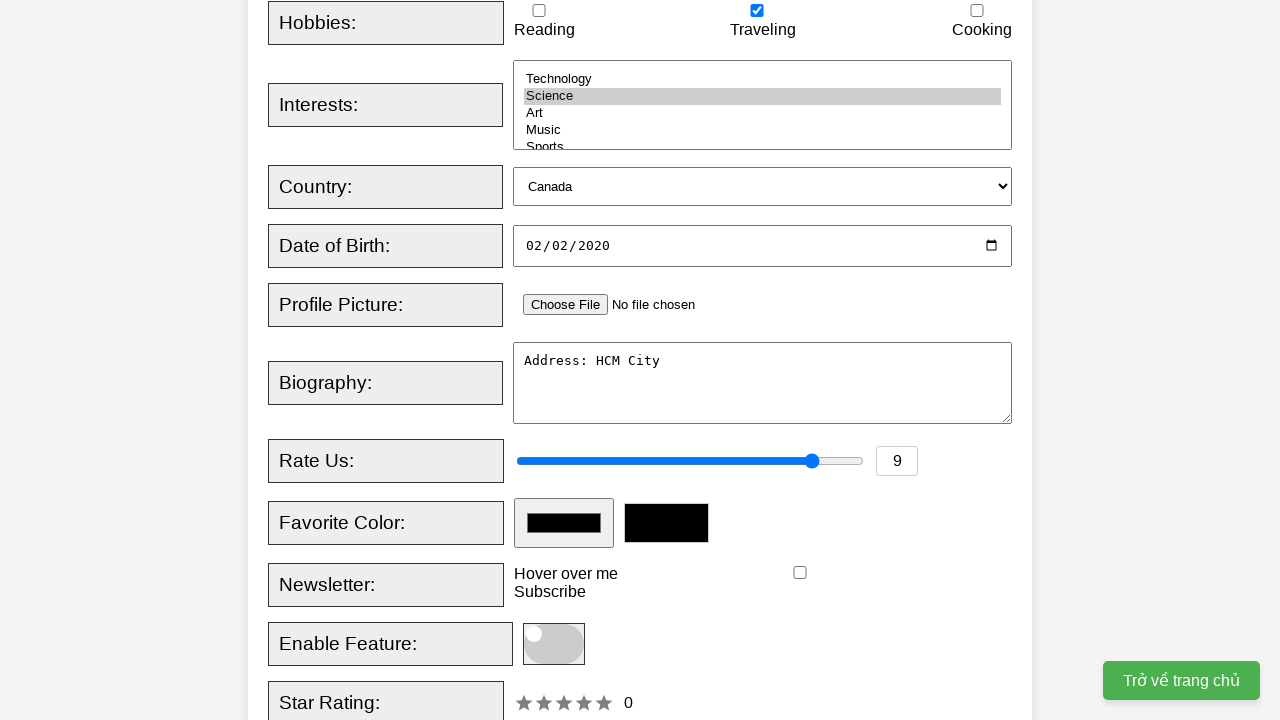

Hovered over tooltip element at (566, 574) on xpath=//div[@class='tooltip']
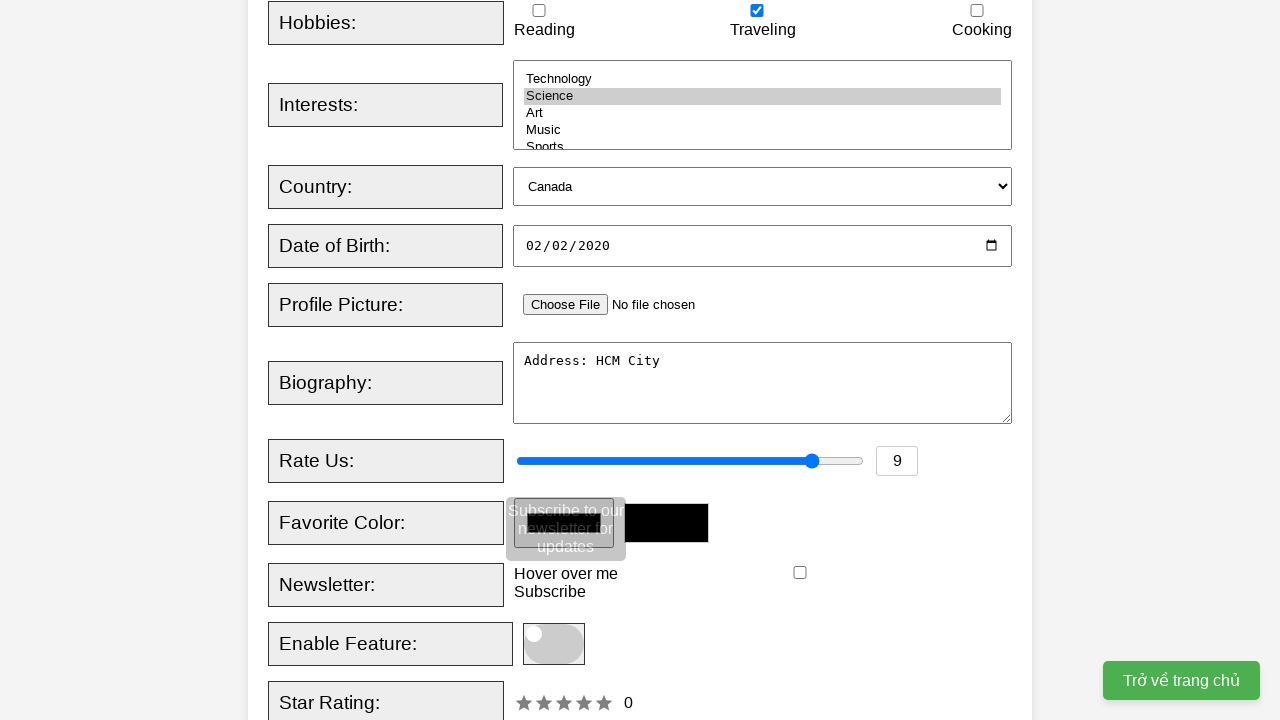

Checked newsletter subscription checkbox at (800, 573) on xpath=//input[@id='newsletter']
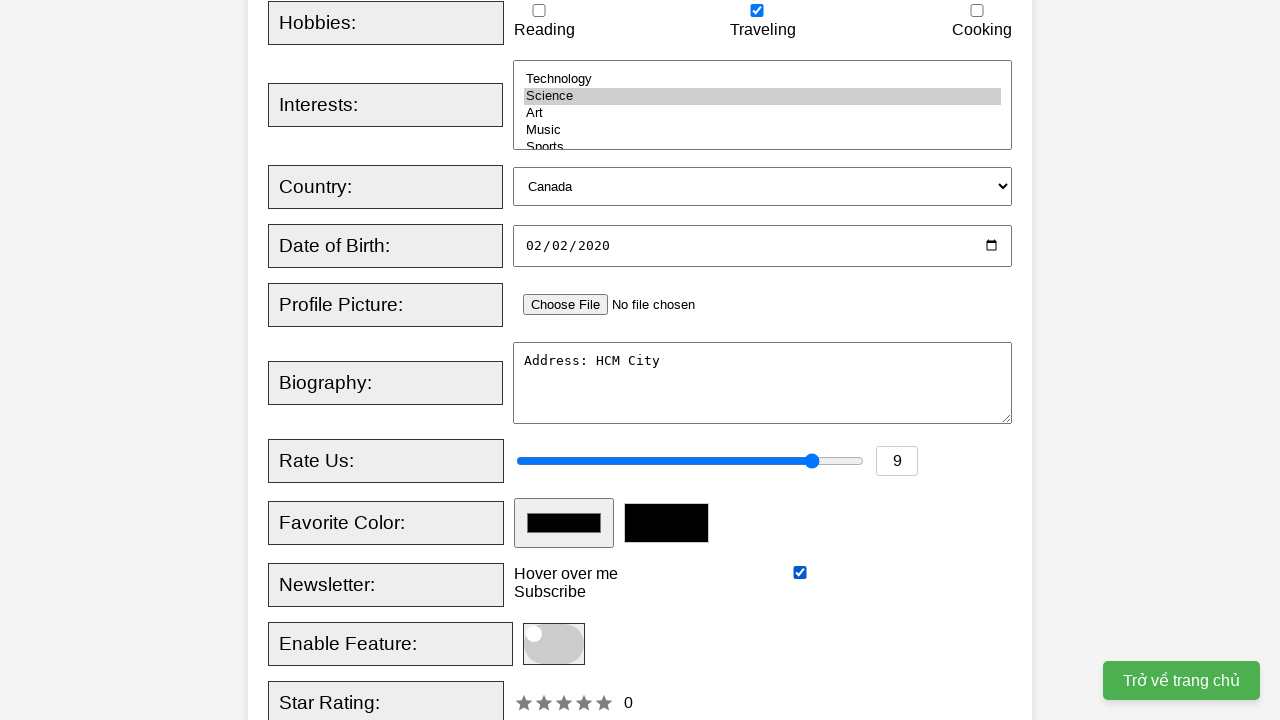

Clicked slider toggle button at (554, 644) on xpath=//span[@class='slider round']
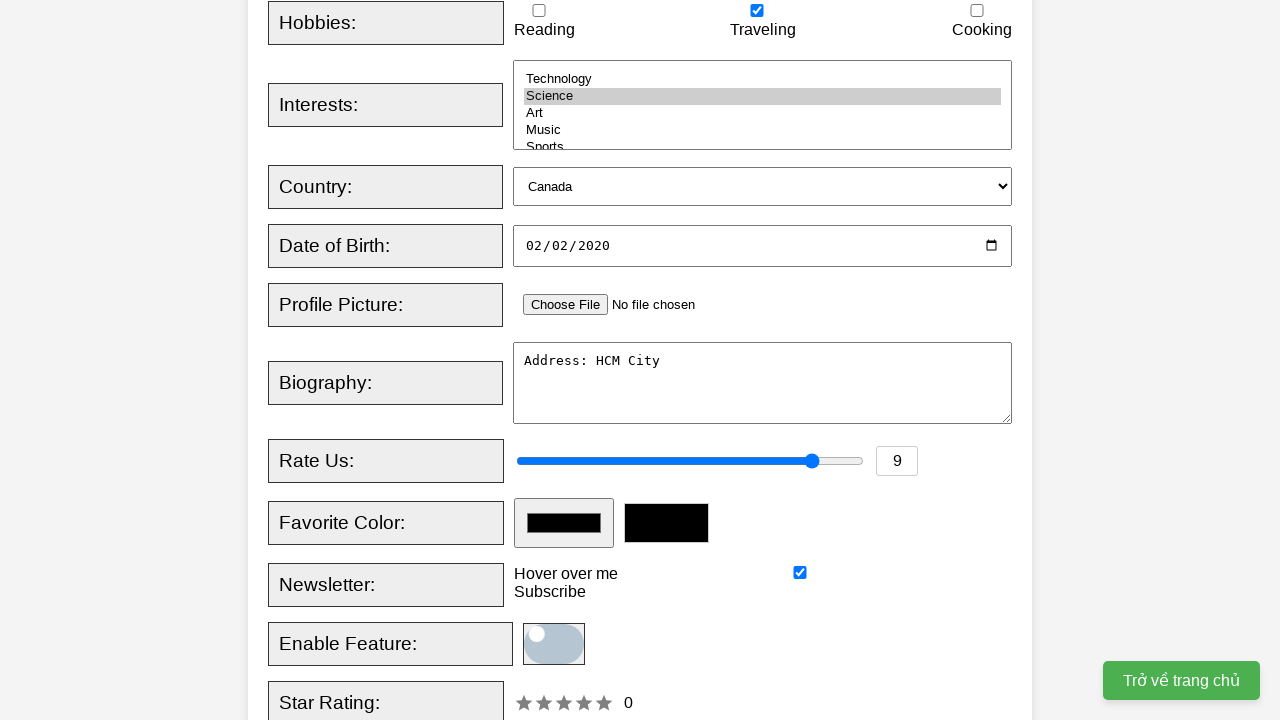

Clicked register button to submit form at (528, 360) on xpath=//button[@type='submit']
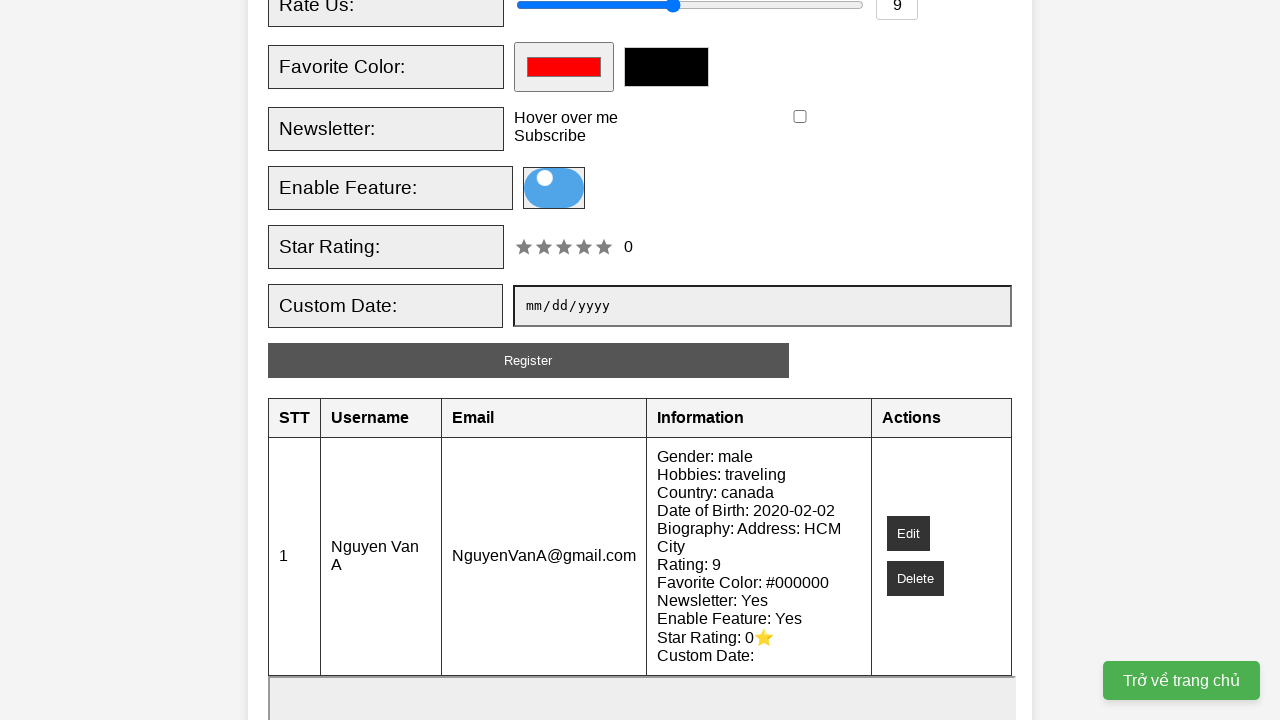

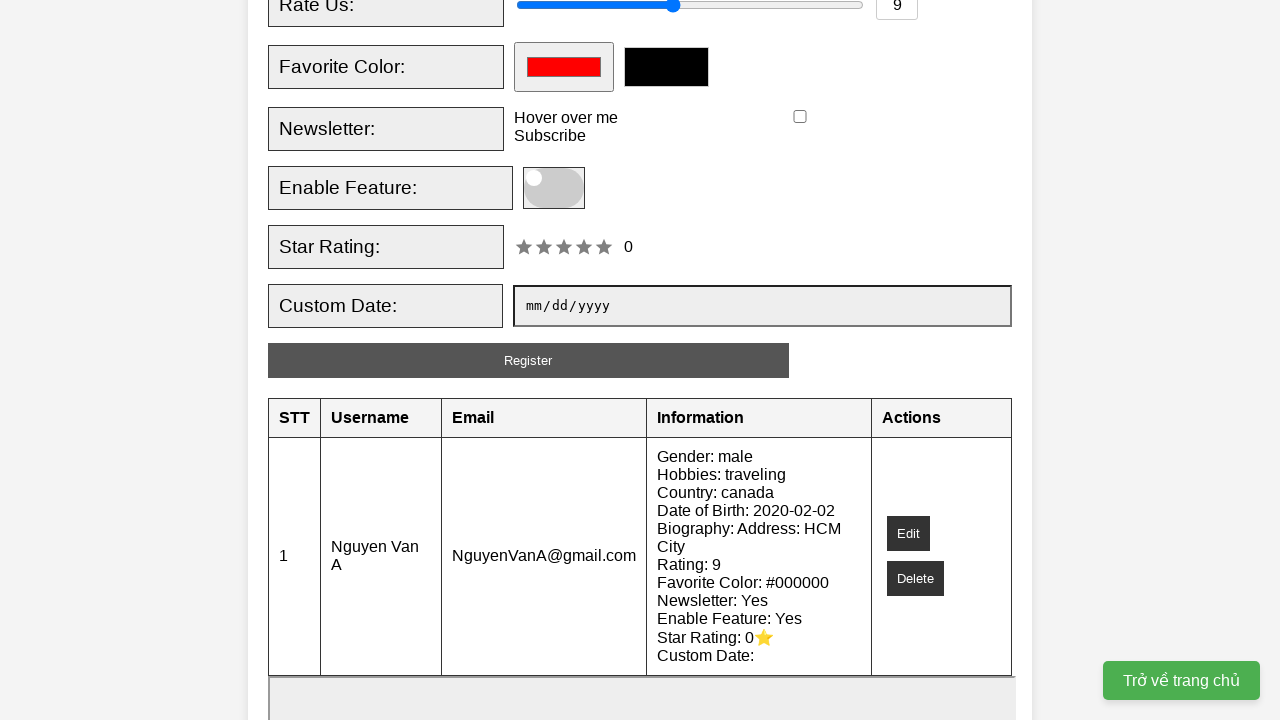